Tests keyboard interactions on a text box form by filling fields and using Ctrl+A, Ctrl+C, Tab, and Ctrl+V to copy the current address to the permanent address field

Starting URL: https://demoqa.com/text-box

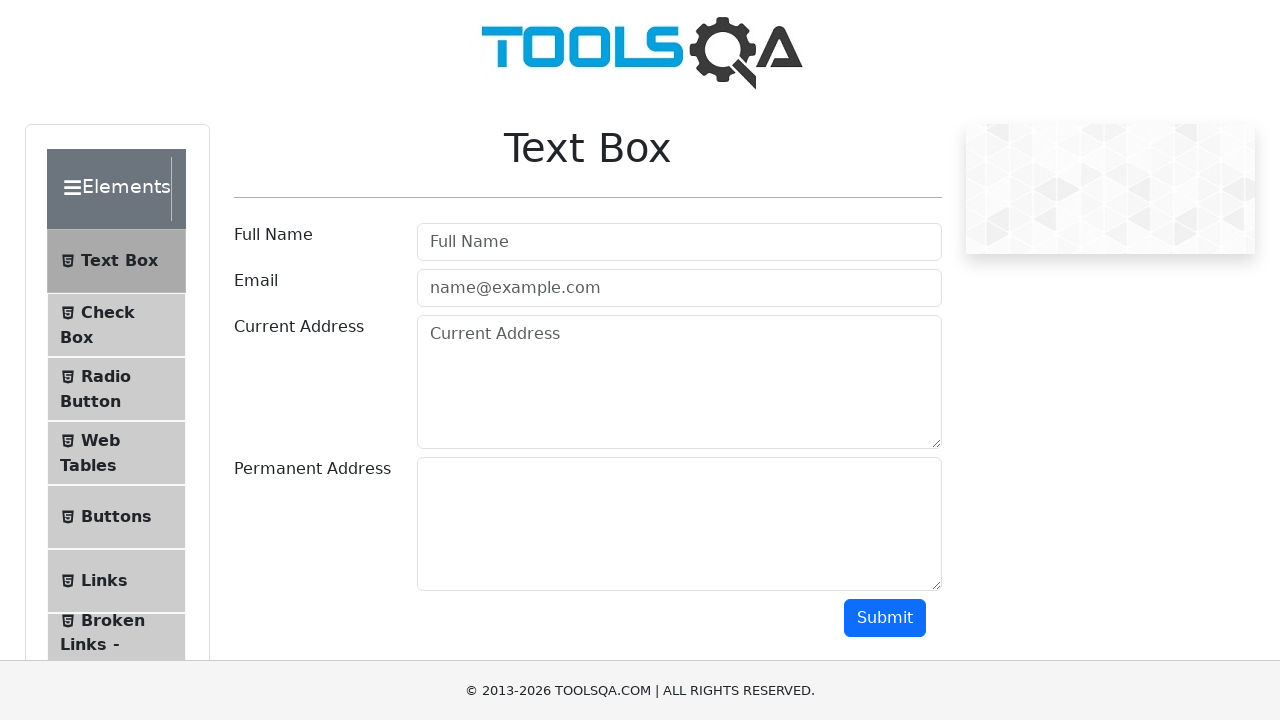

Filled username field with 'Ram' on #userName
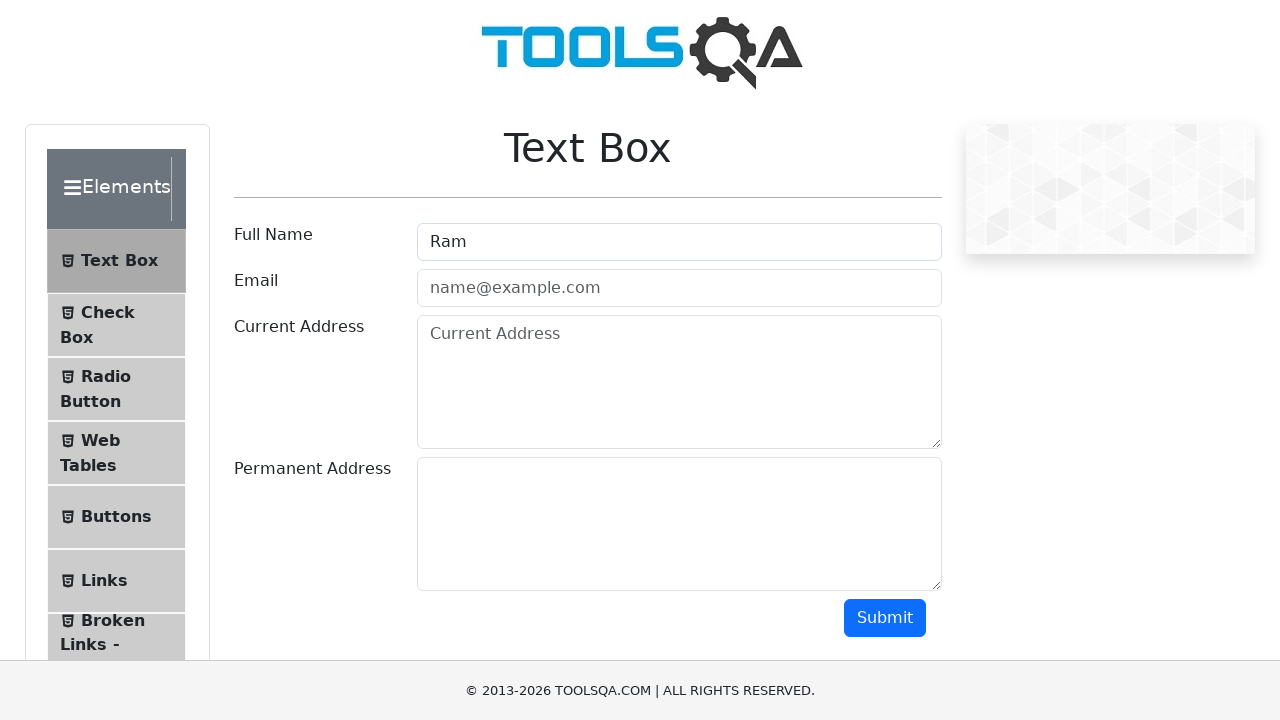

Filled email field with 'ram@gmail.com' on #userEmail
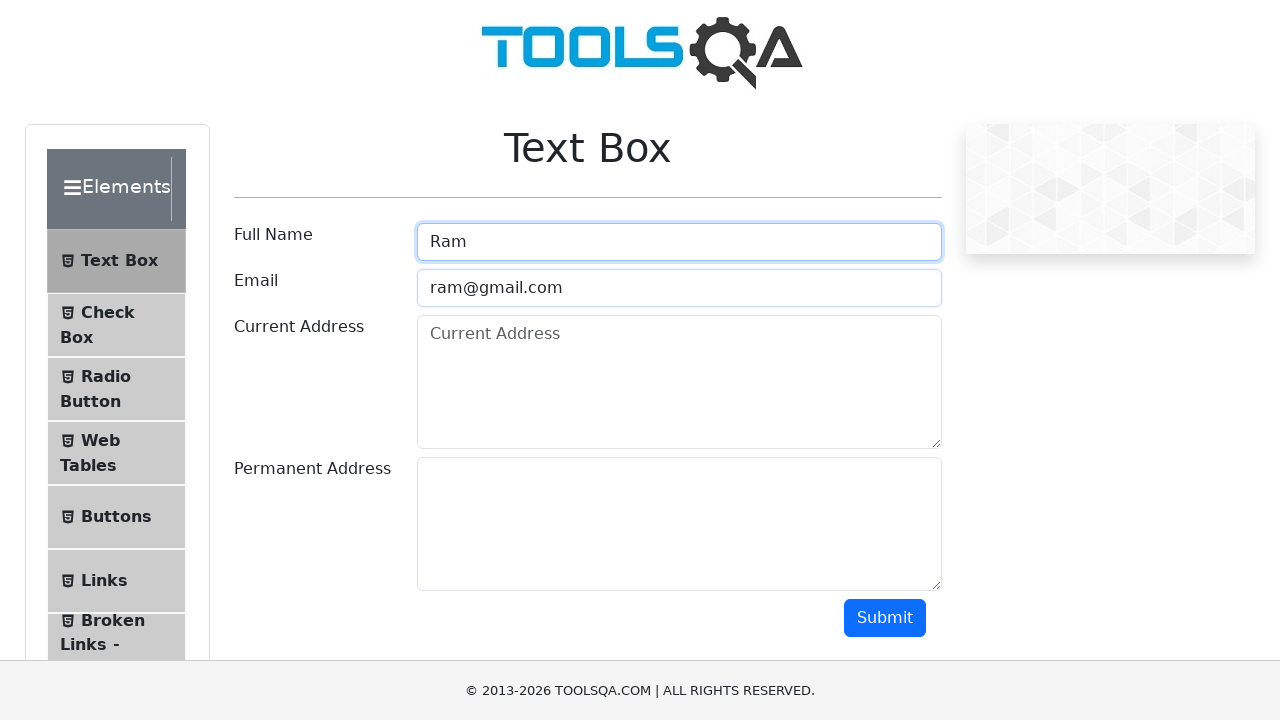

Filled current address field with '17, BH Colony, St.Luise Road,Bangalore' on #currentAddress
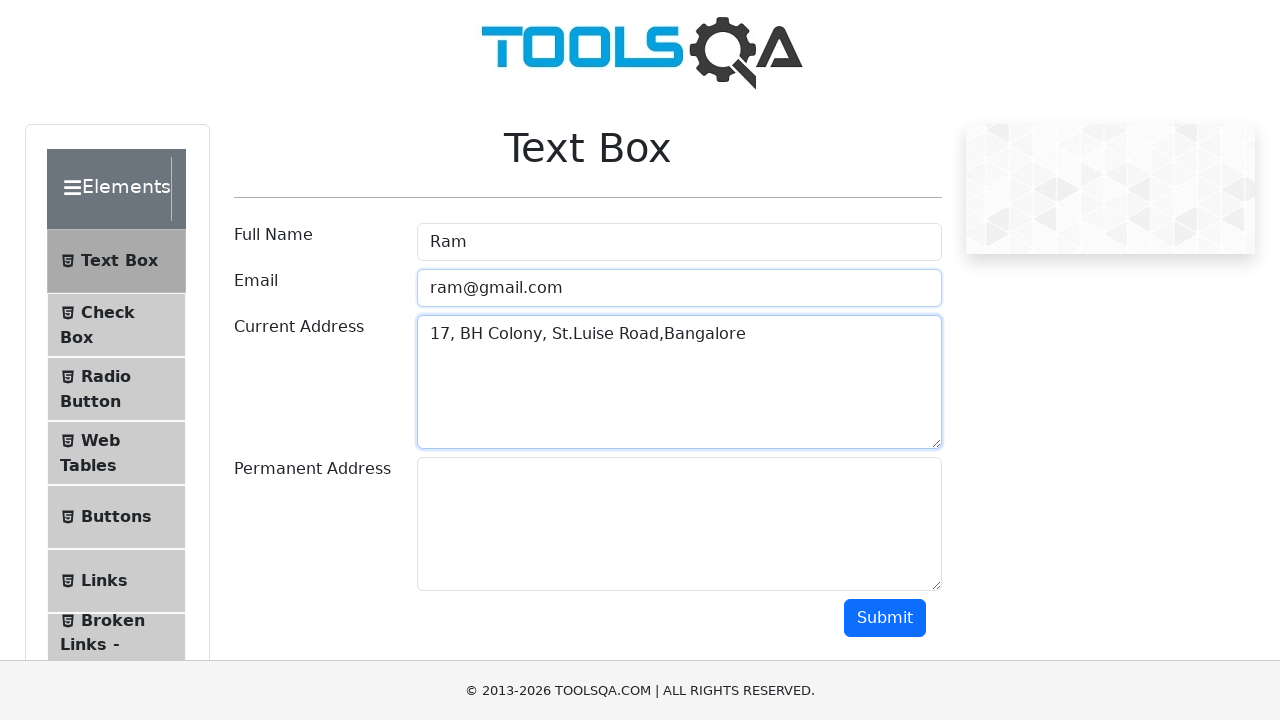

Focused on current address field on #currentAddress
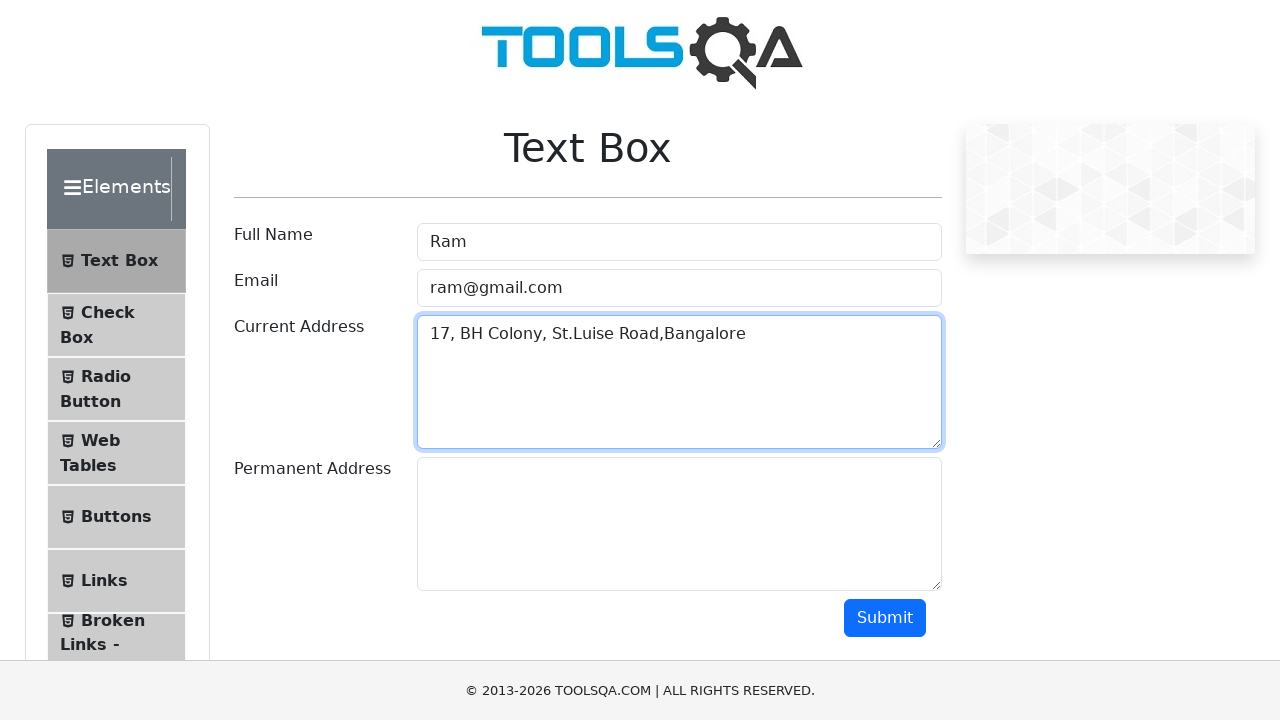

Selected all text in current address field using Ctrl+A
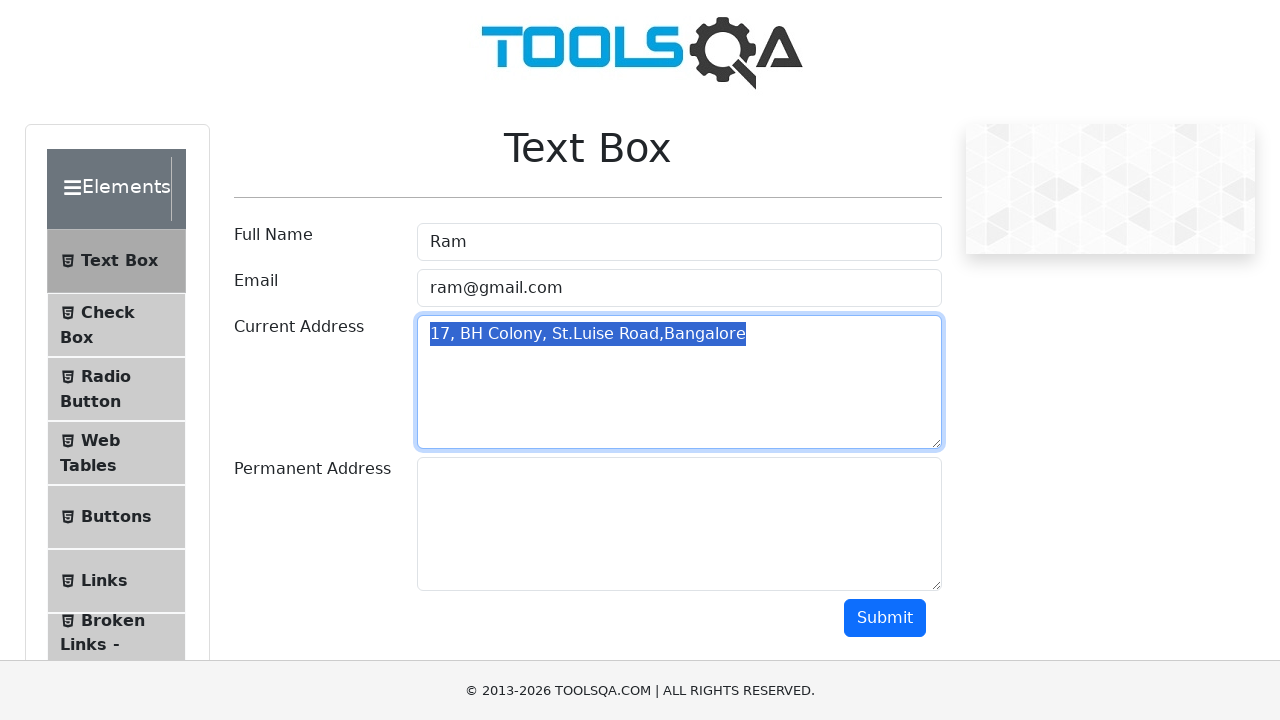

Copied selected address text using Ctrl+C
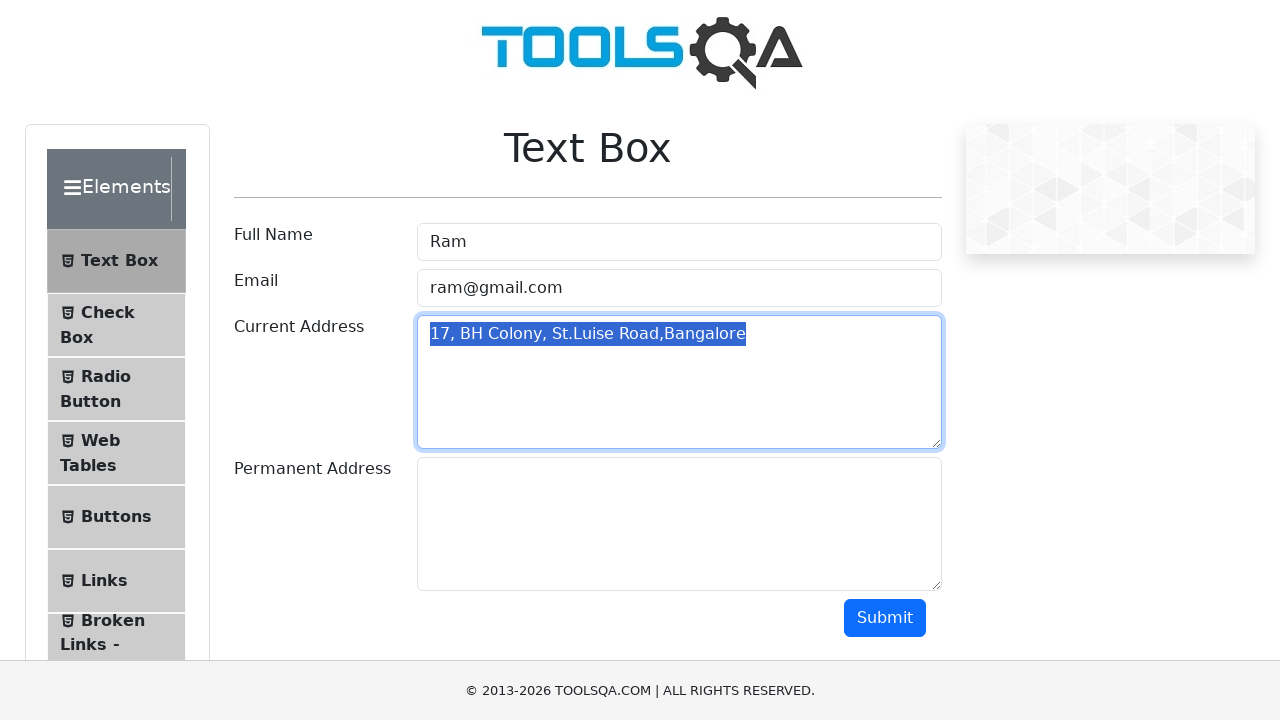

Navigated to permanent address field using Tab
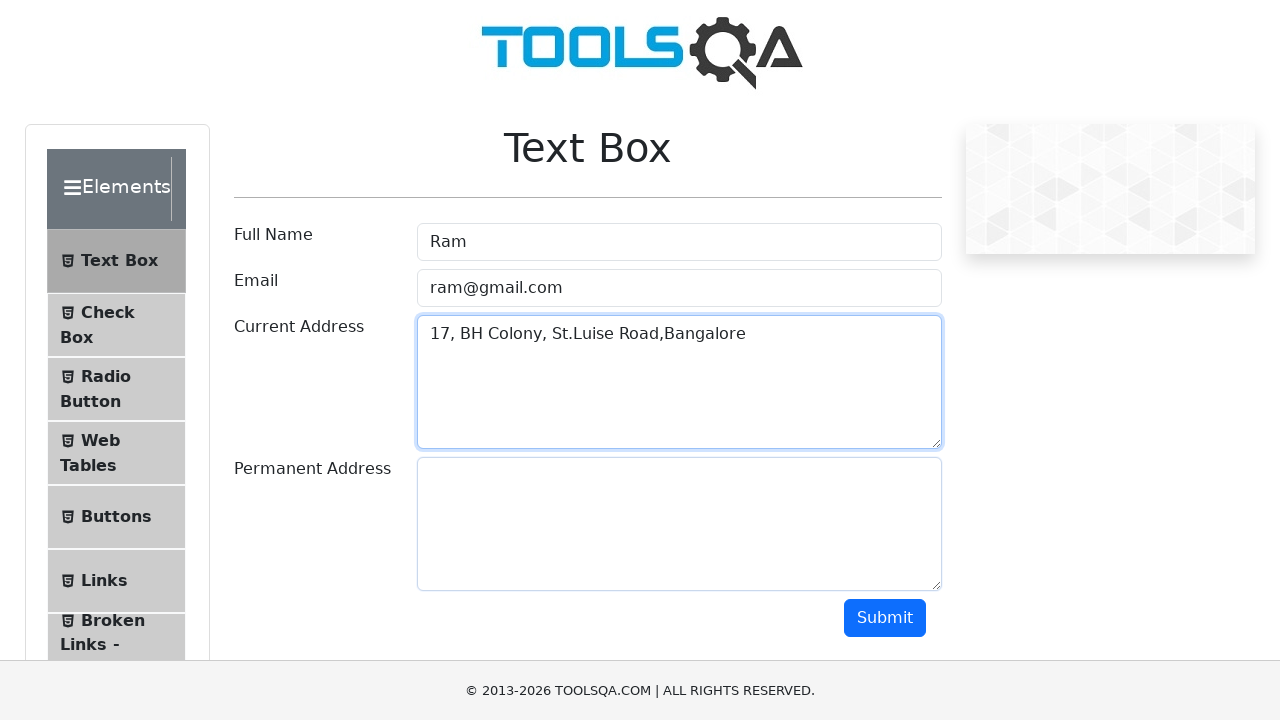

Pasted address text to permanent address field using Ctrl+V
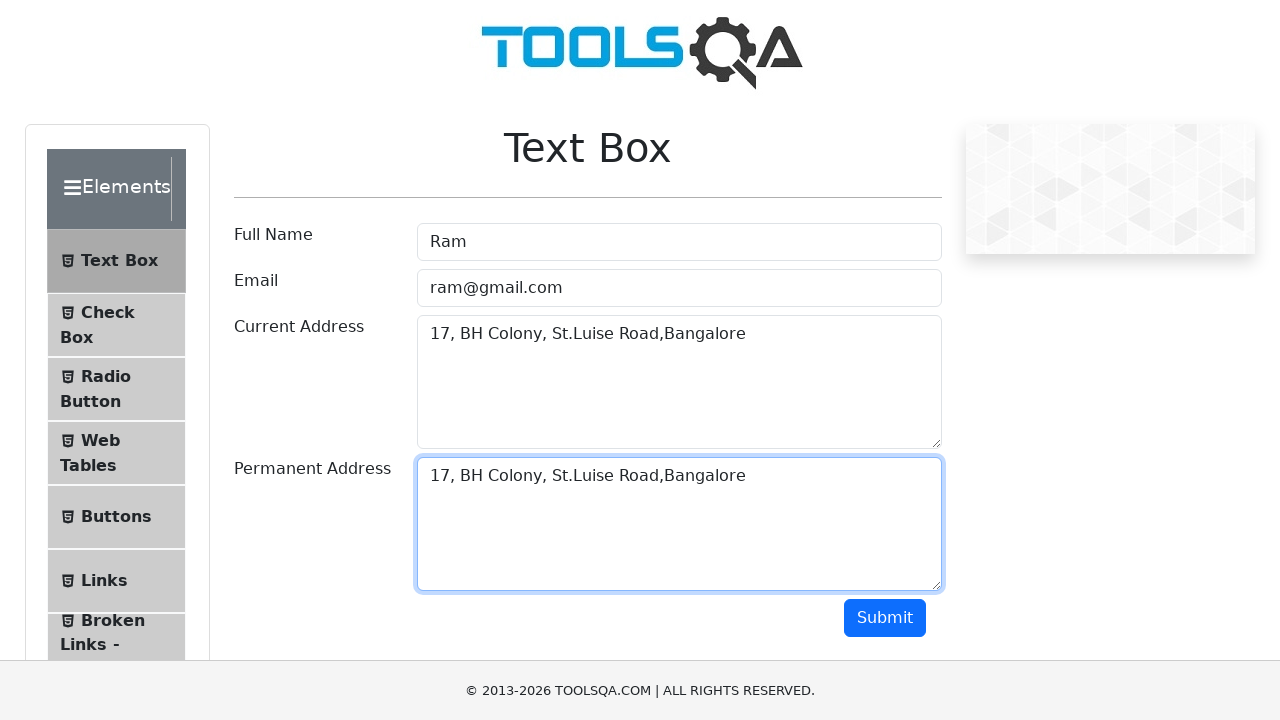

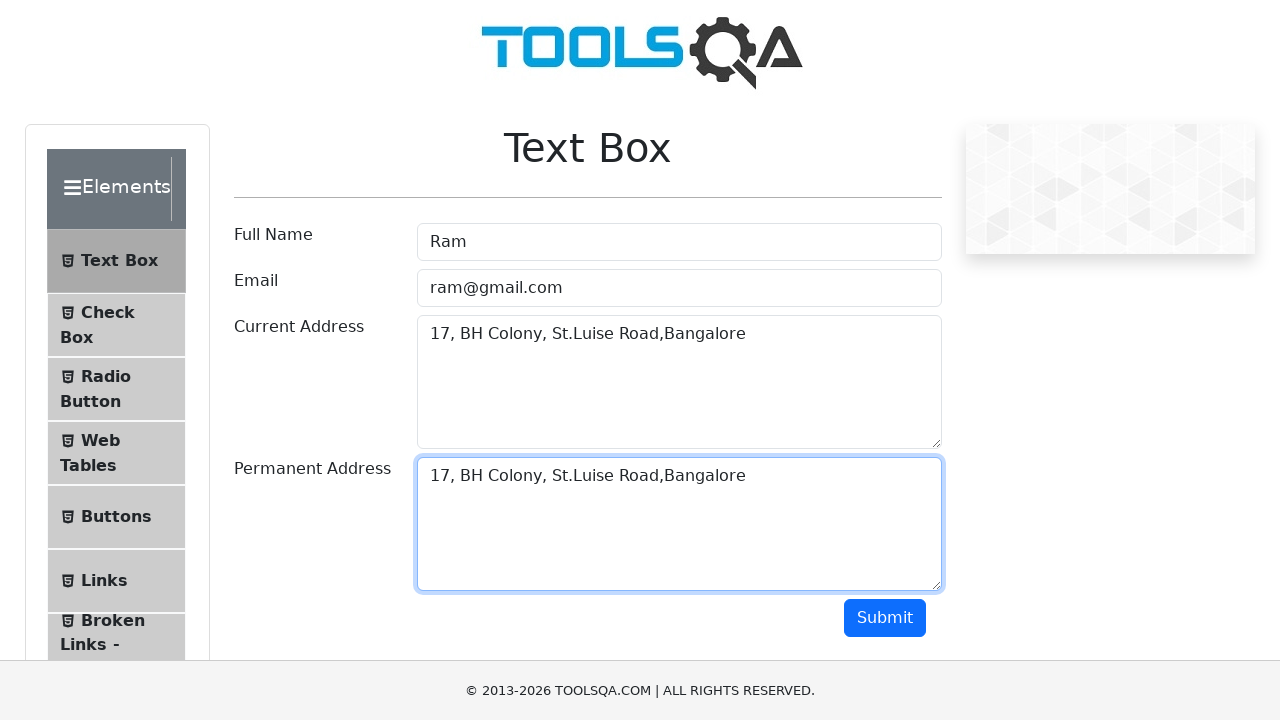